Tests that edits are saved when the edit input loses focus (blur)

Starting URL: https://demo.playwright.dev/todomvc

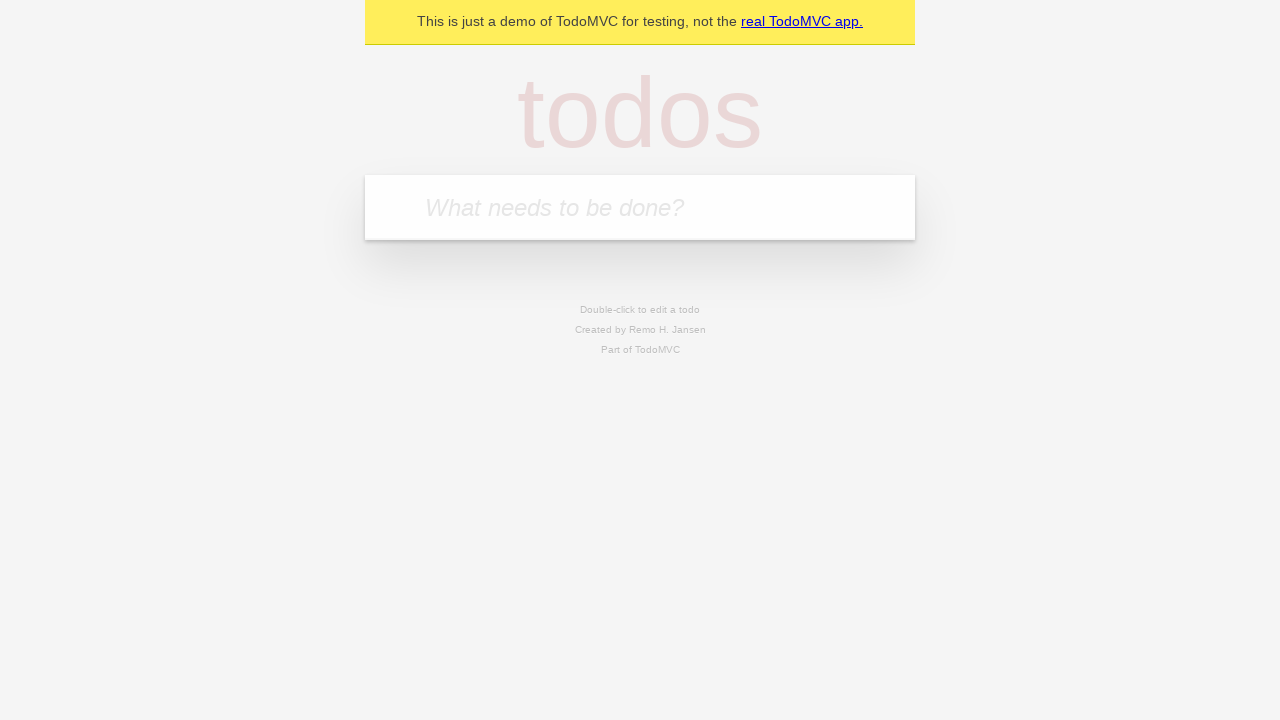

Filled new todo field with 'buy some cheese' on internal:attr=[placeholder="What needs to be done?"i]
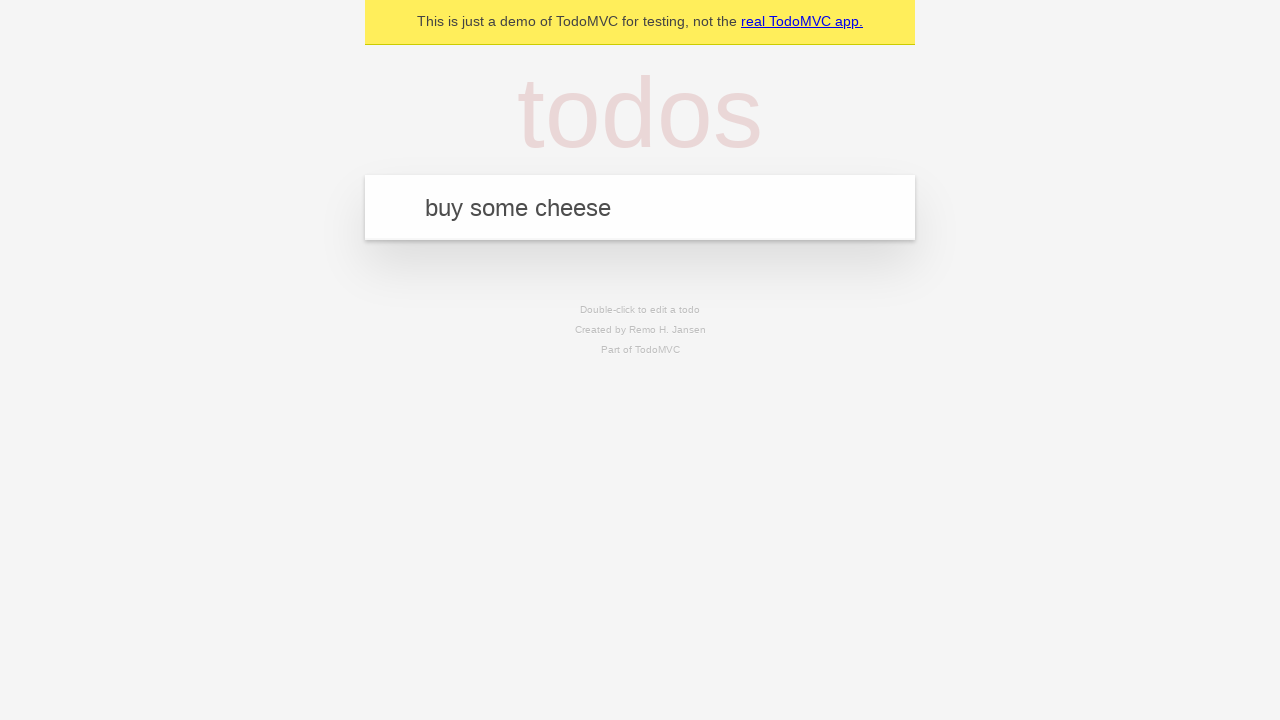

Pressed Enter to create todo 'buy some cheese' on internal:attr=[placeholder="What needs to be done?"i]
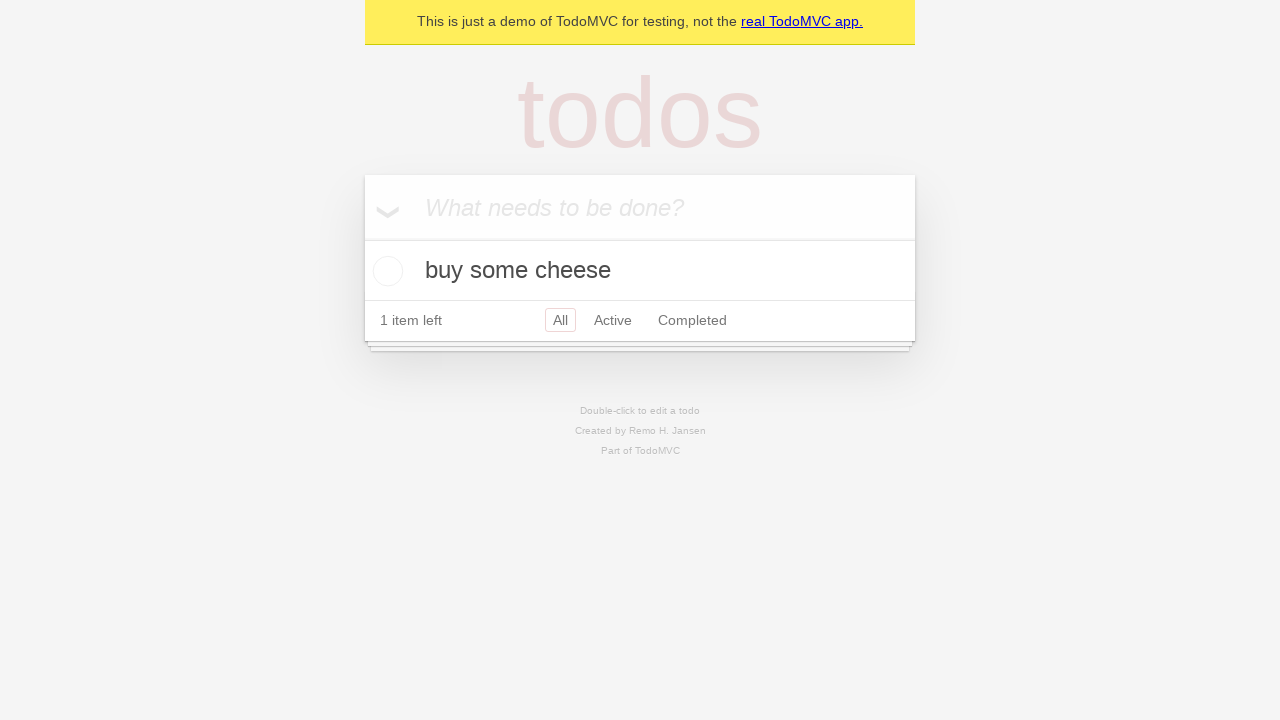

Filled new todo field with 'feed the cat' on internal:attr=[placeholder="What needs to be done?"i]
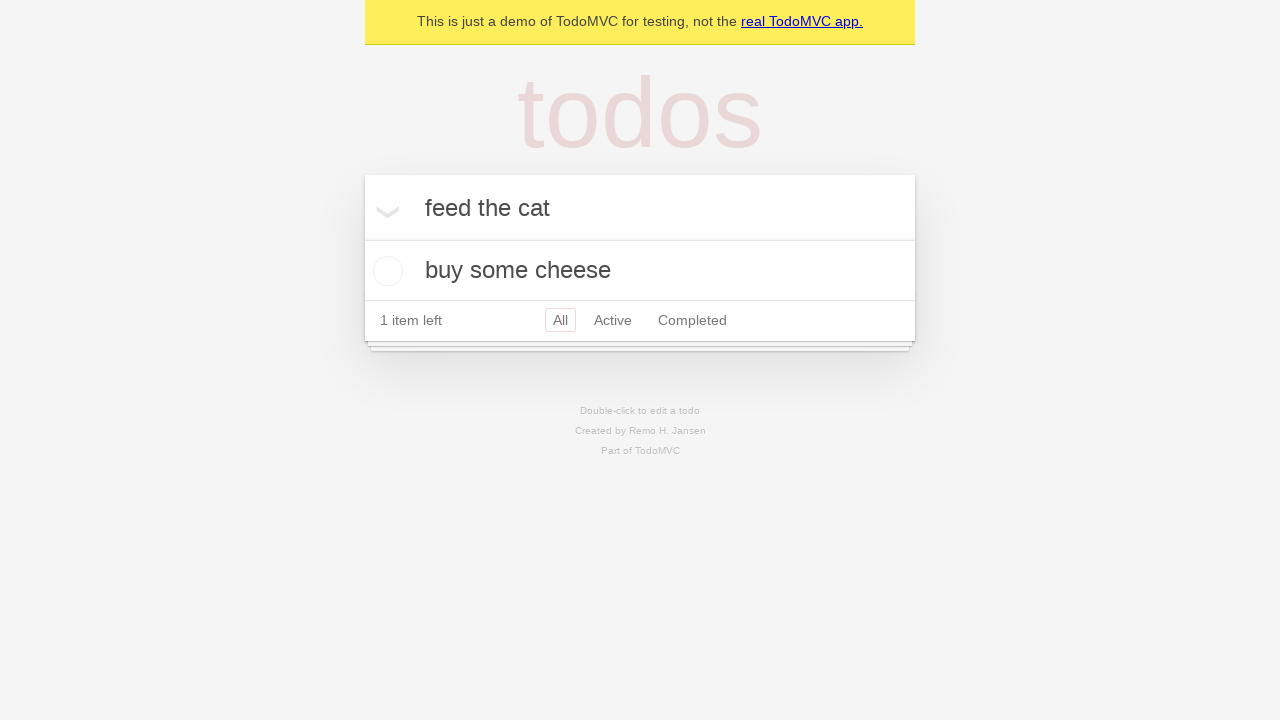

Pressed Enter to create todo 'feed the cat' on internal:attr=[placeholder="What needs to be done?"i]
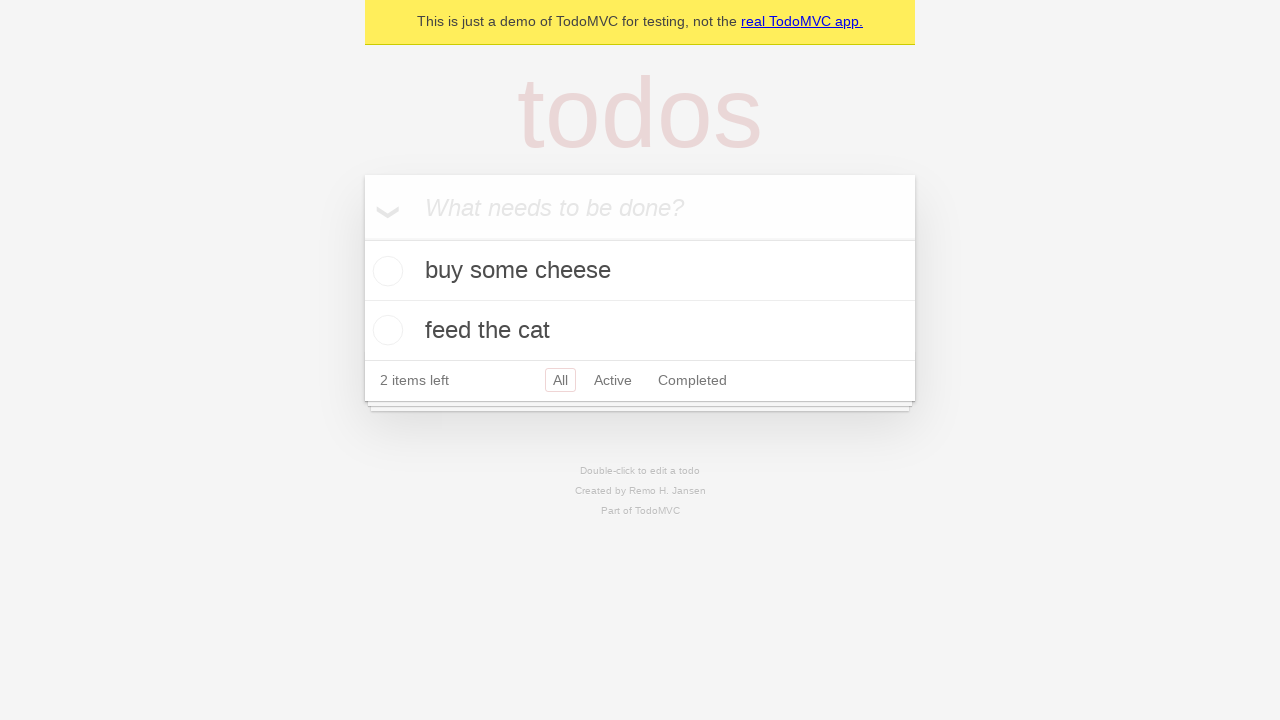

Filled new todo field with 'book a doctors appointment' on internal:attr=[placeholder="What needs to be done?"i]
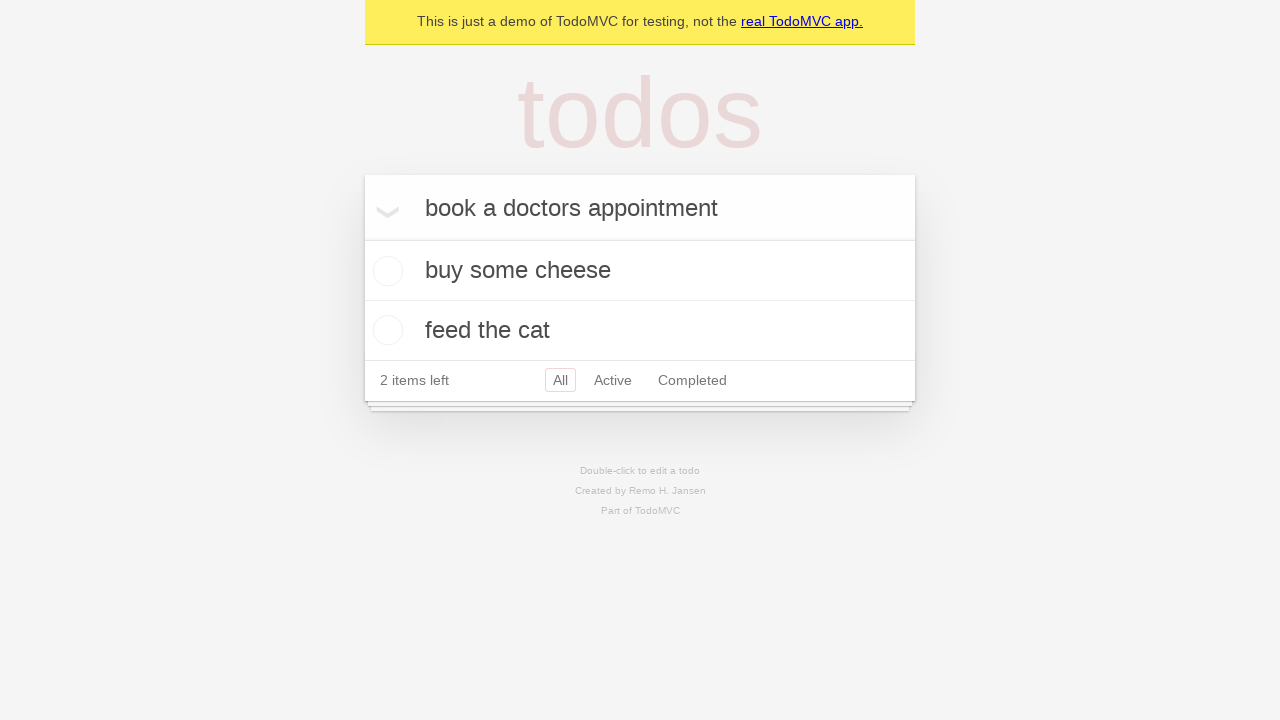

Pressed Enter to create todo 'book a doctors appointment' on internal:attr=[placeholder="What needs to be done?"i]
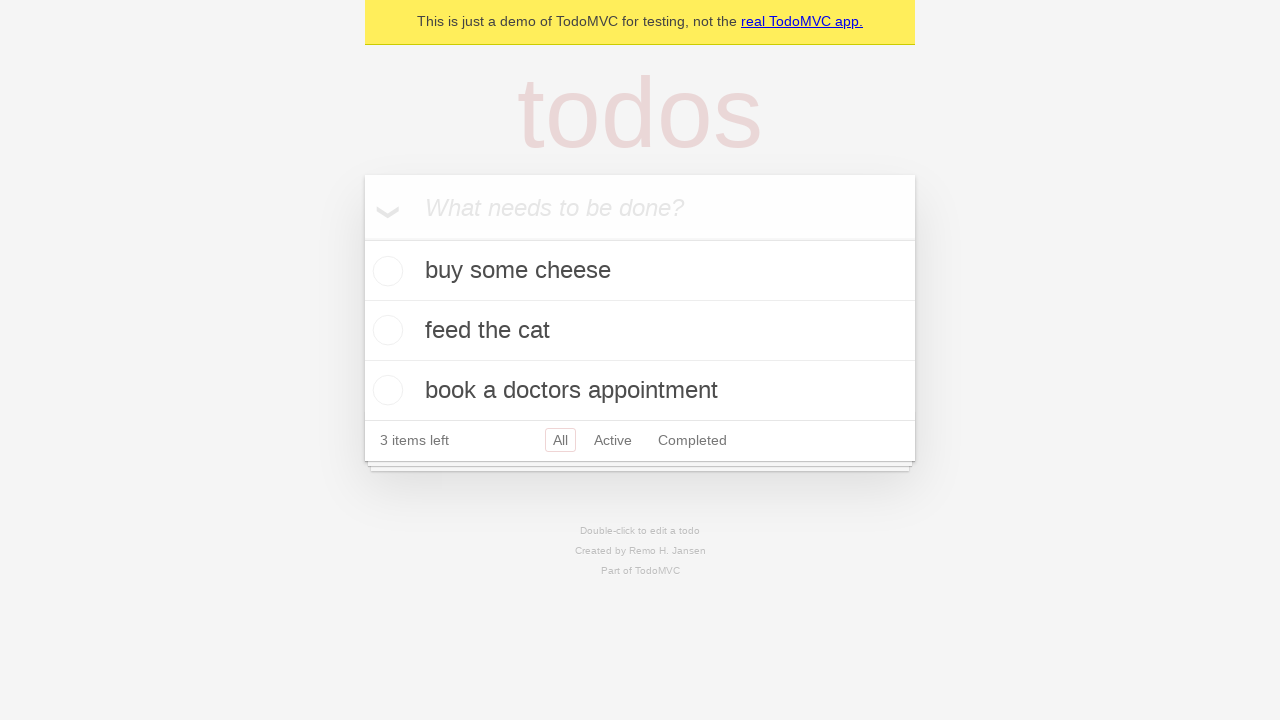

Double-clicked on second todo item to enable edit mode at (640, 331) on internal:testid=[data-testid="todo-item"s] >> nth=1
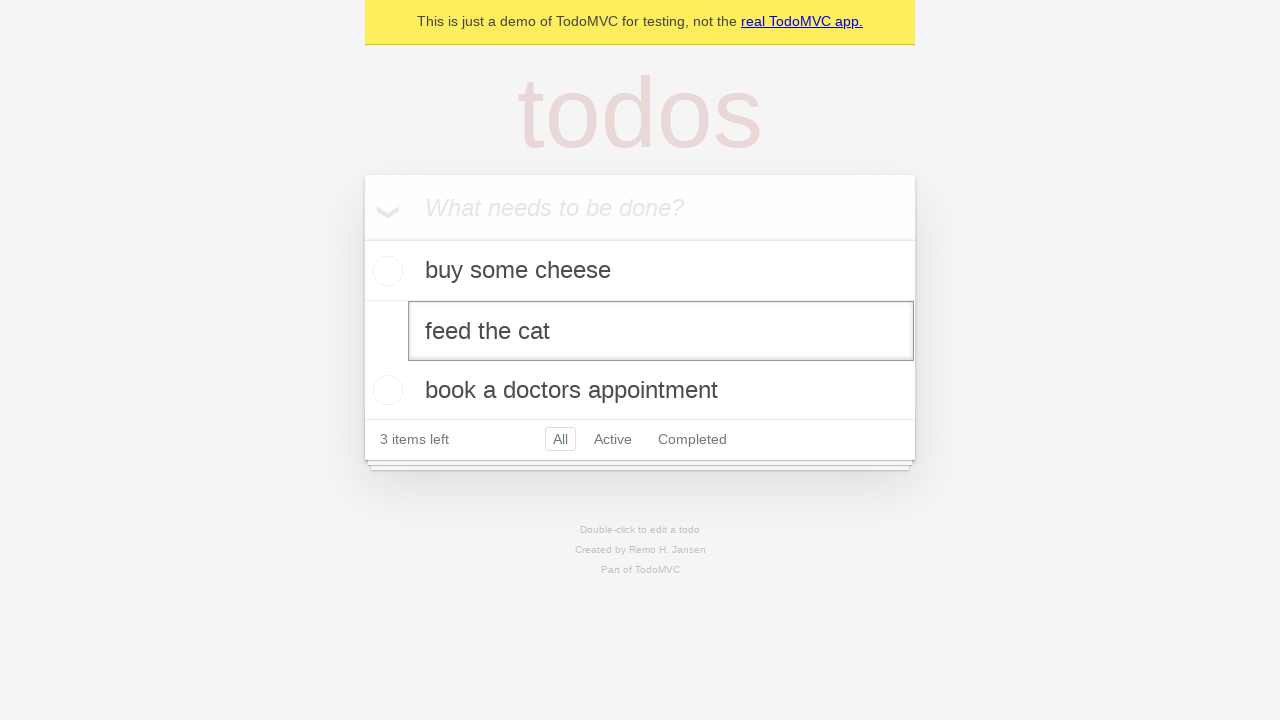

Filled edit input with 'buy some sausages' on internal:testid=[data-testid="todo-item"s] >> nth=1 >> internal:role=textbox[nam
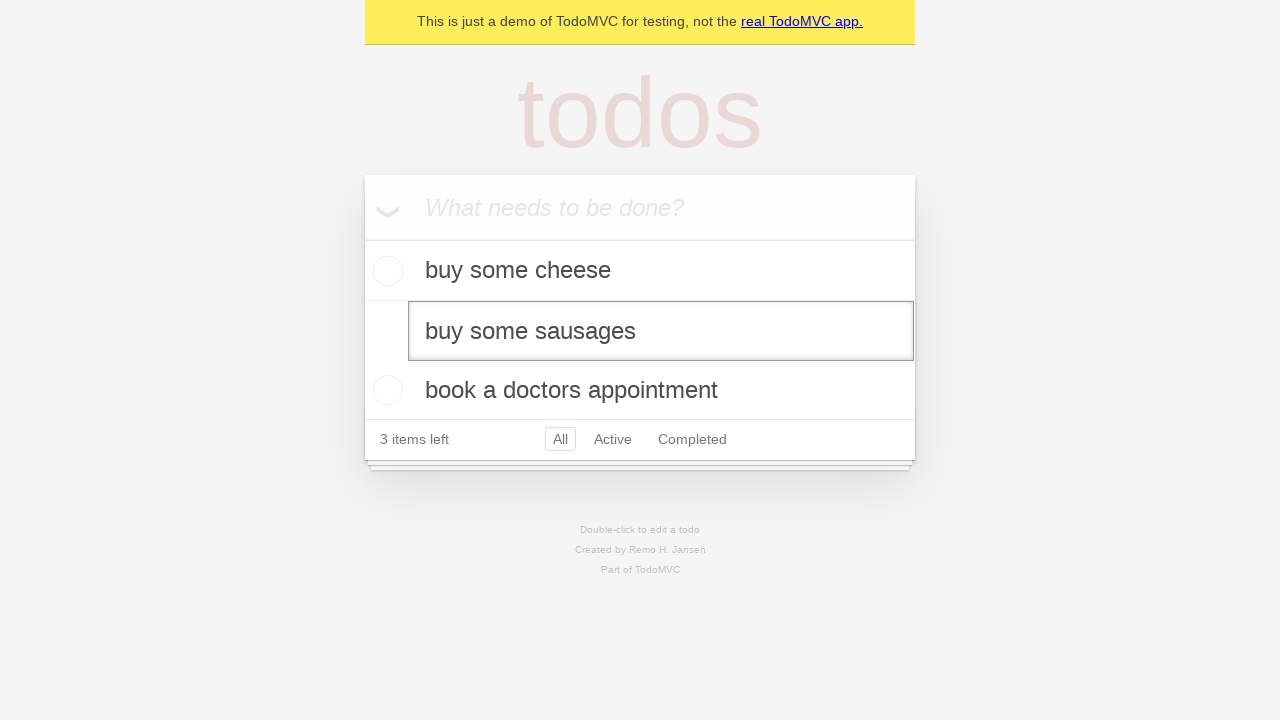

Dispatched blur event to save edit
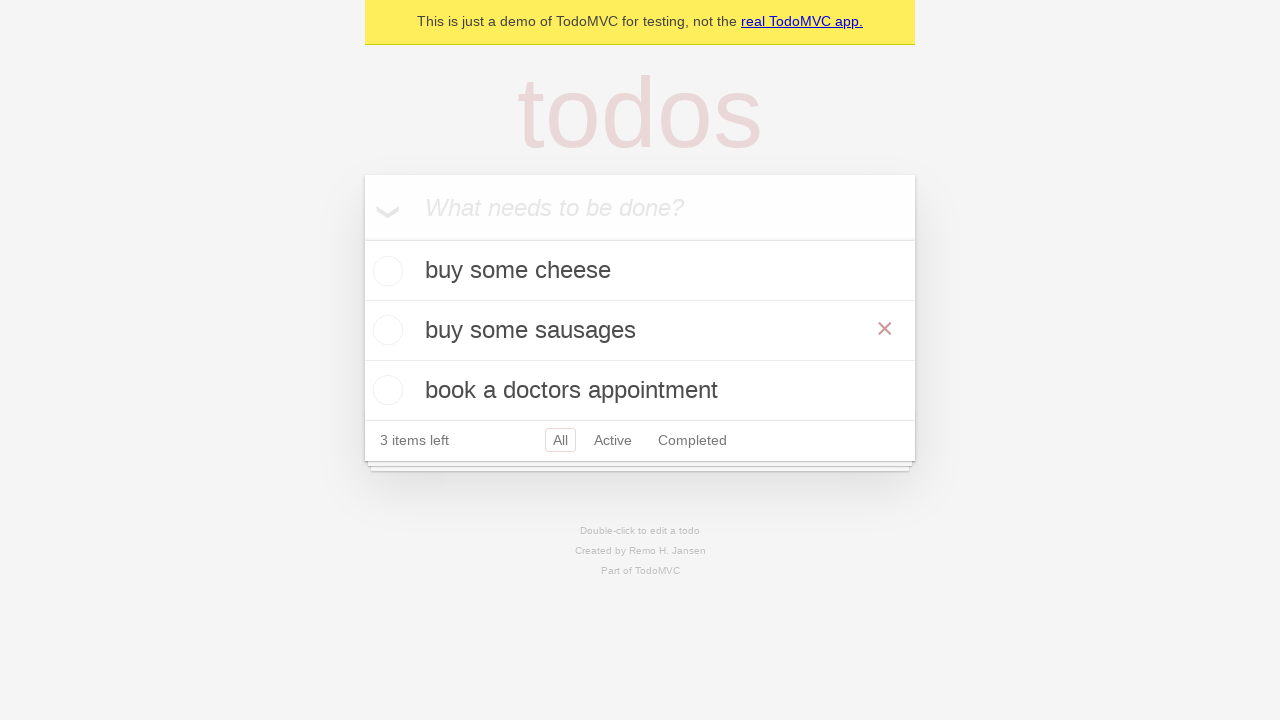

Verified all todo items have expected text after edit save
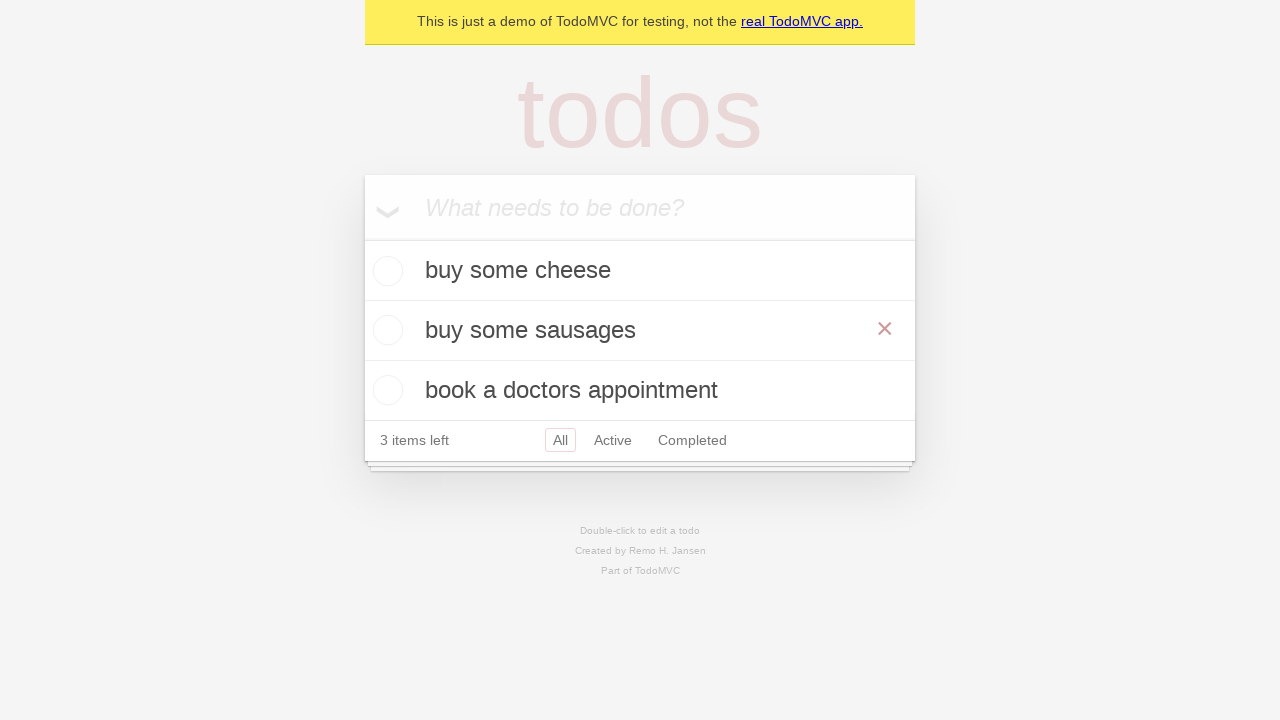

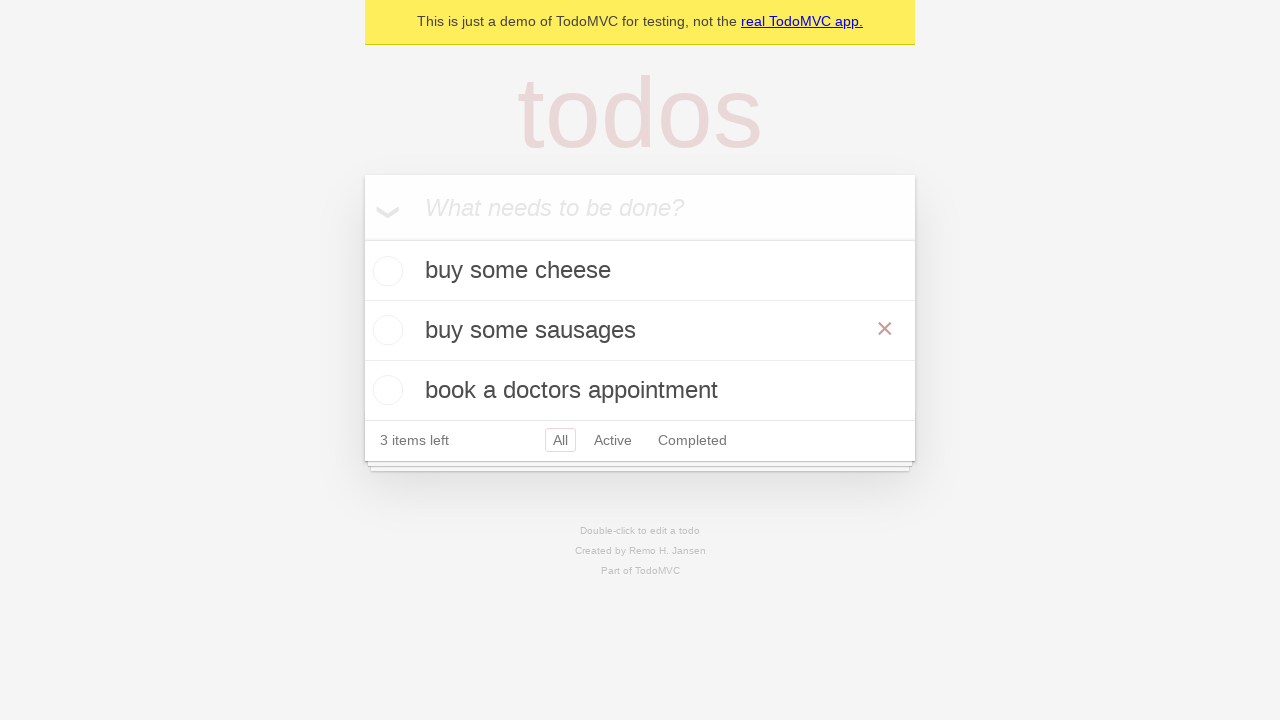